Navigates to Taiwan Central Weather Administration typhoon warning list page, clicks on a specific typhoon detail link that opens in a new tab, then expands the typhoon summary collapsible section to view details.

Starting URL: https://rdc28.cwa.gov.tw/TDB/public/warning_typhoon_list/

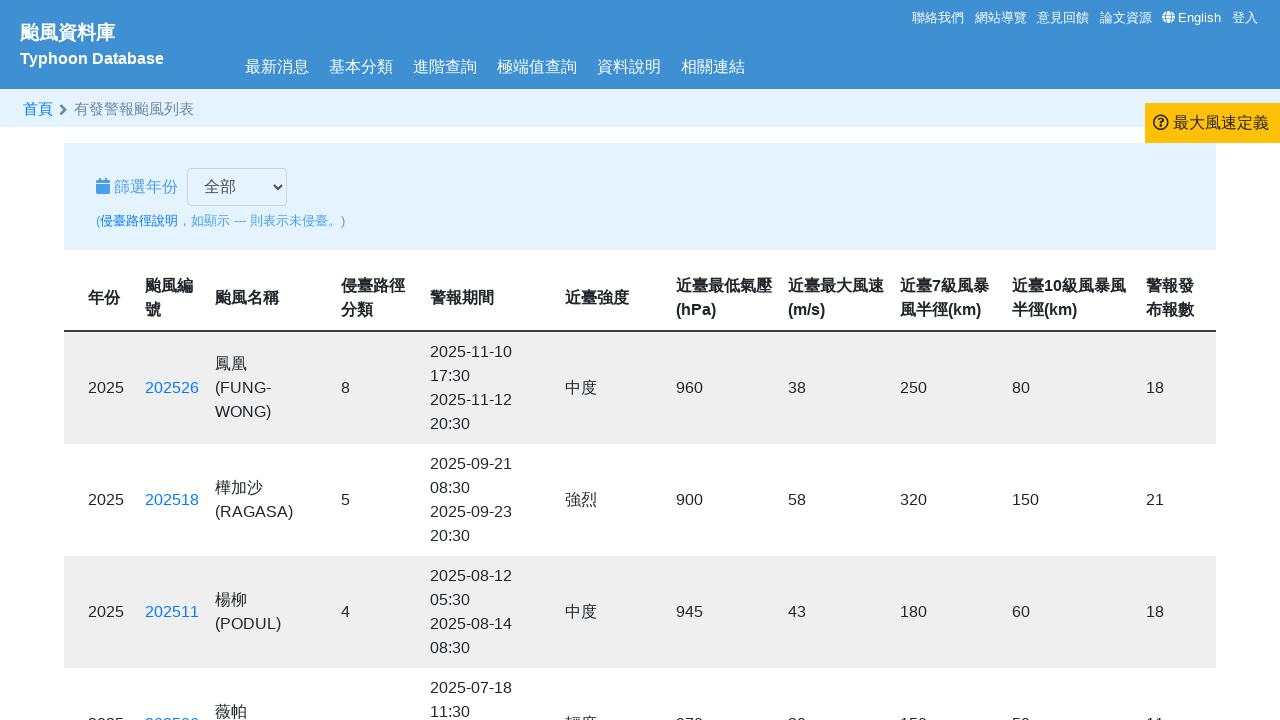

Waited for typhoon list table to load
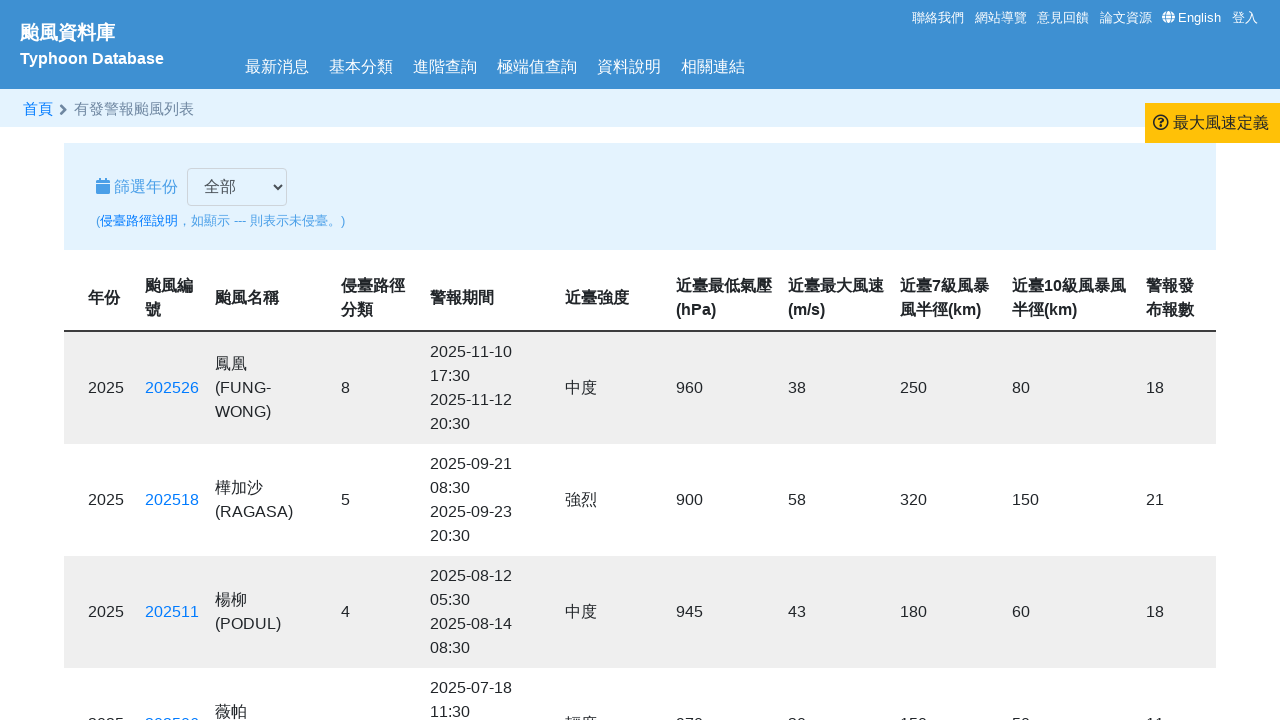

Clicked typhoon detail link to open new tab at (172, 360) on a[href='https://rdc28.cwa.gov.tw/TDB/public/typhoon_detail?typhoon_id=202425']
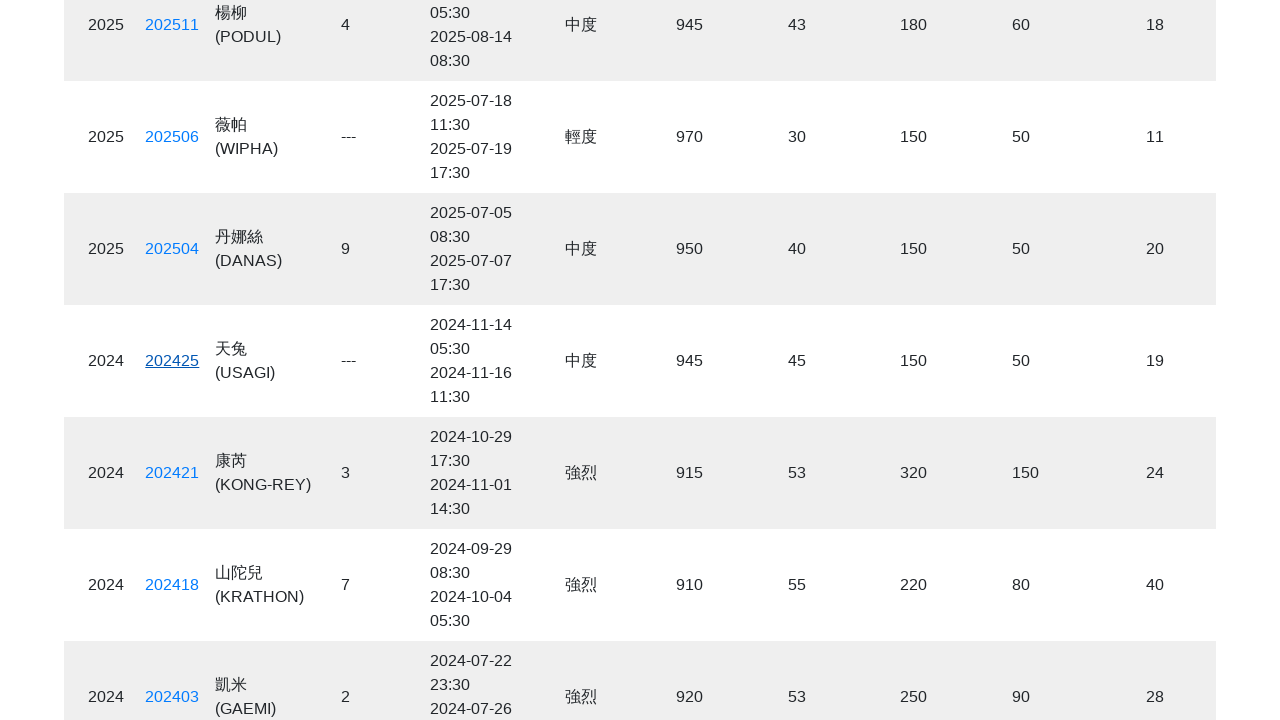

New typhoon detail page loaded completely
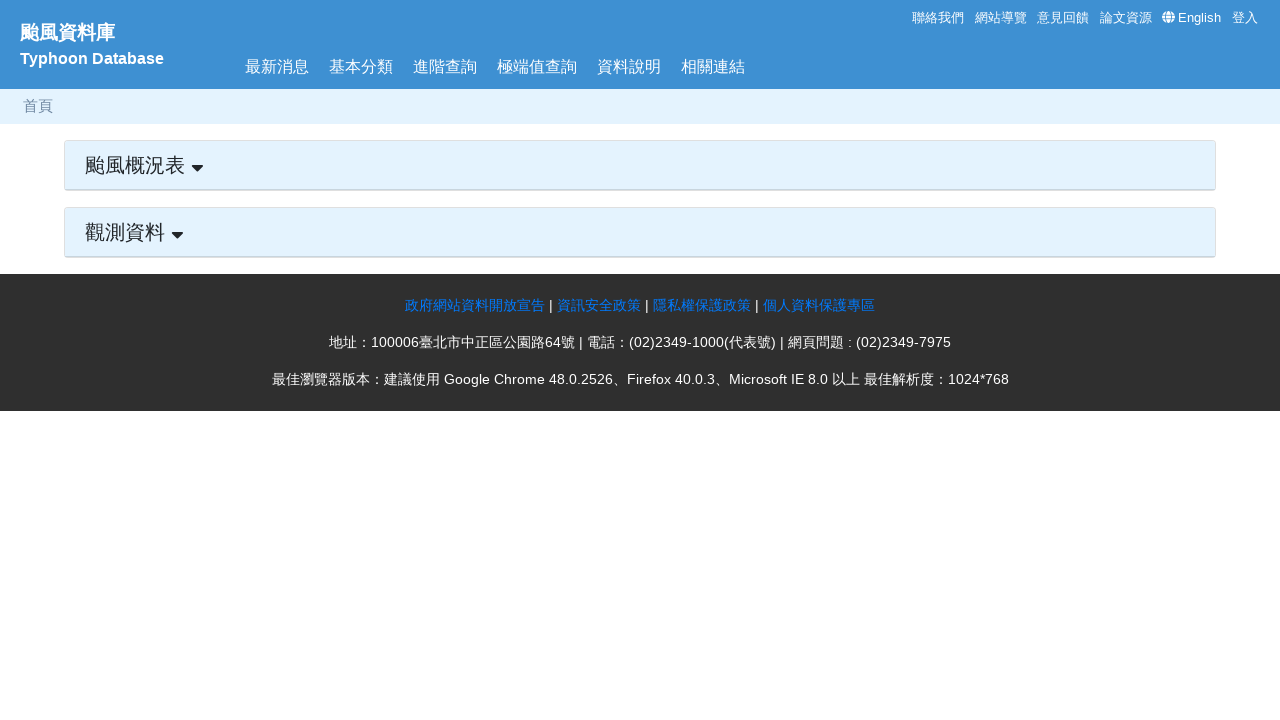

Typhoon summary header element appeared
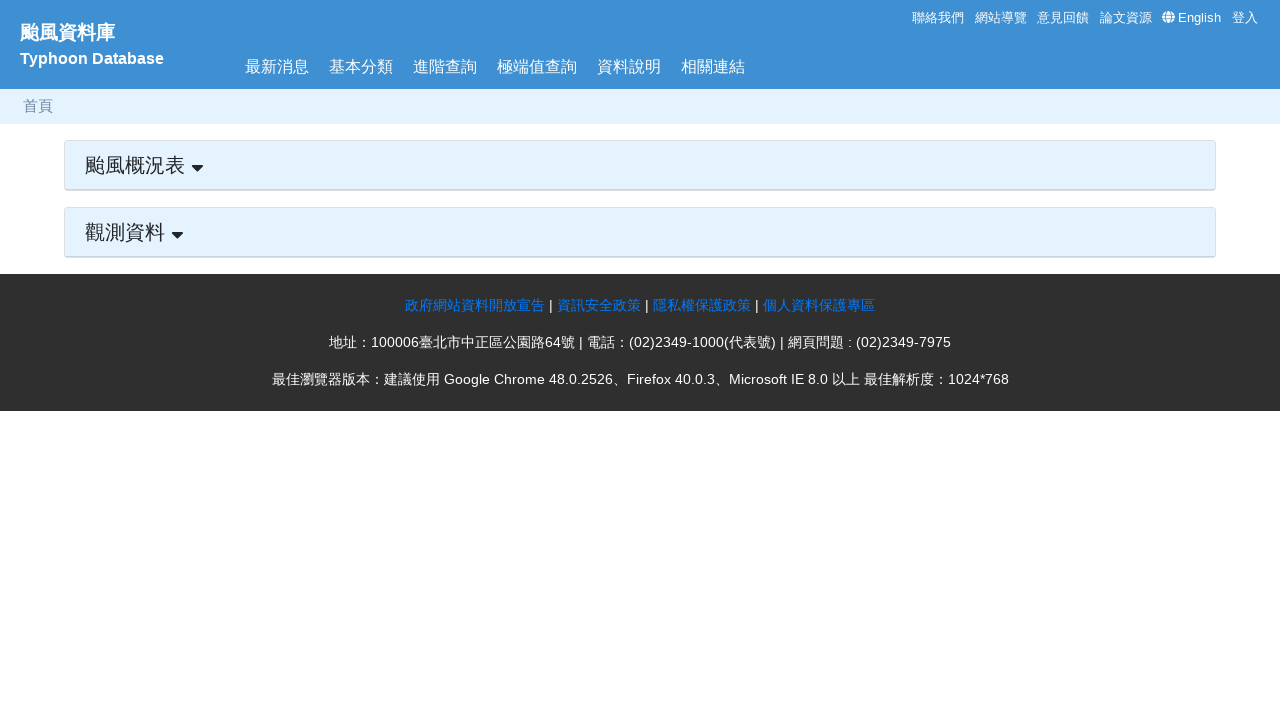

Clicked typhoon summary header to expand section at (640, 165) on #typhoon_abstract_header
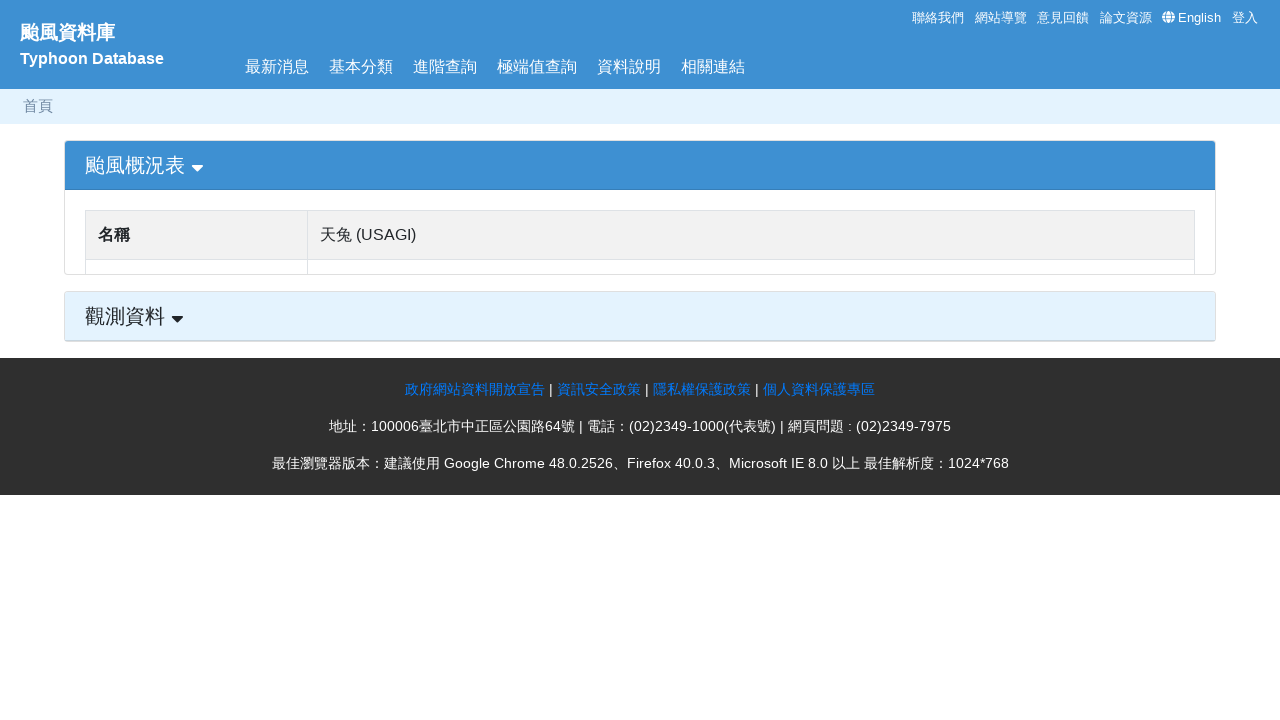

Typhoon summary section expanded and became visible
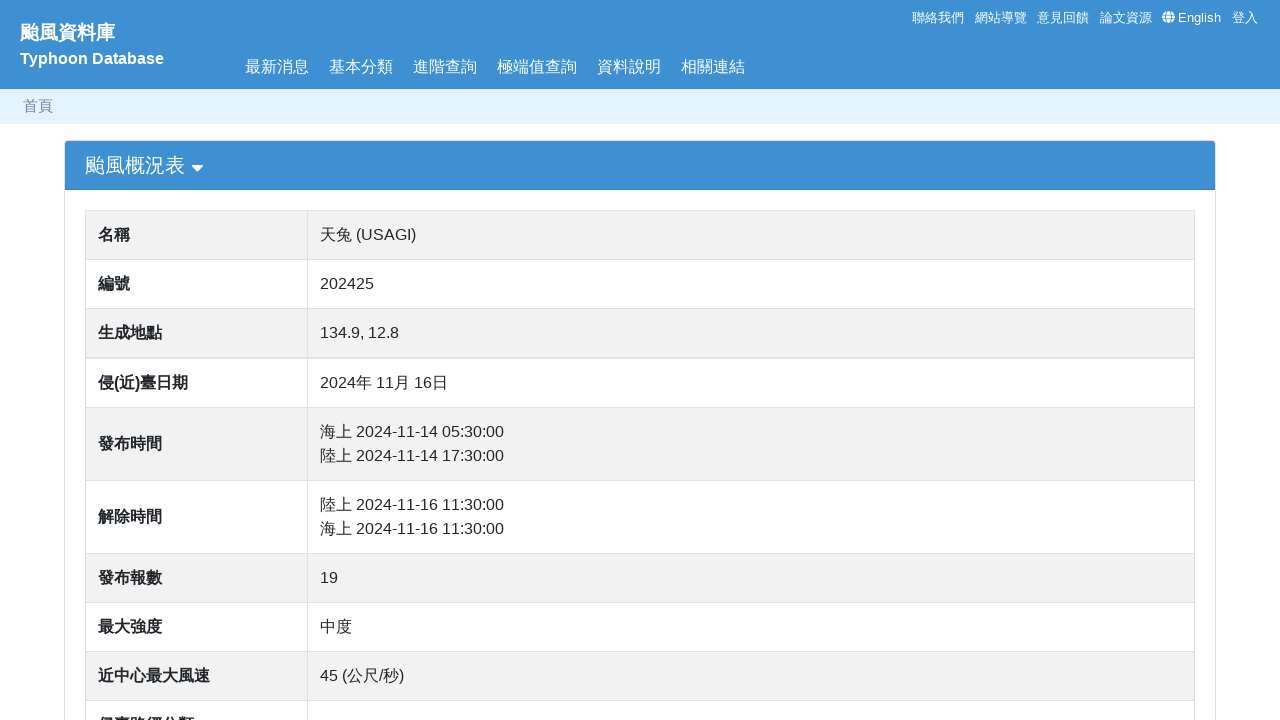

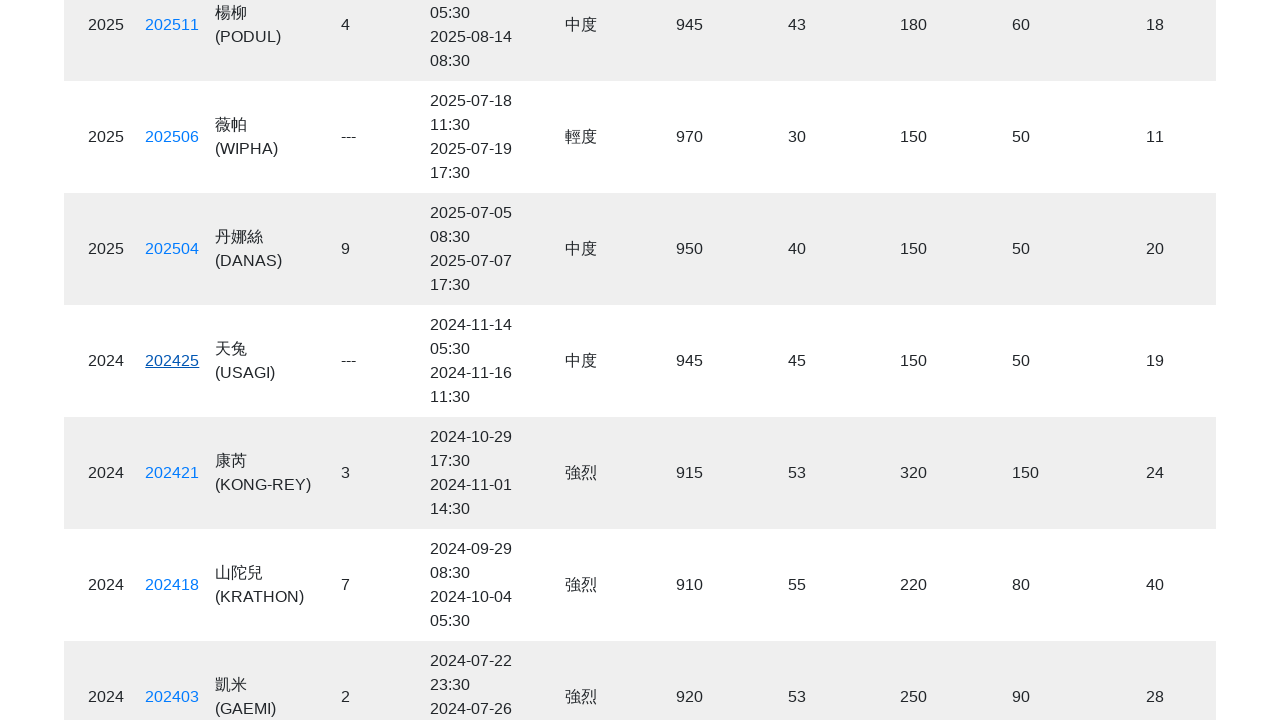